Tests keyboard event handling by performing a Ctrl+Click on a link to open it in a new tab, demonstrating modifier key interactions with click events.

Starting URL: https://omayo.blogspot.com/

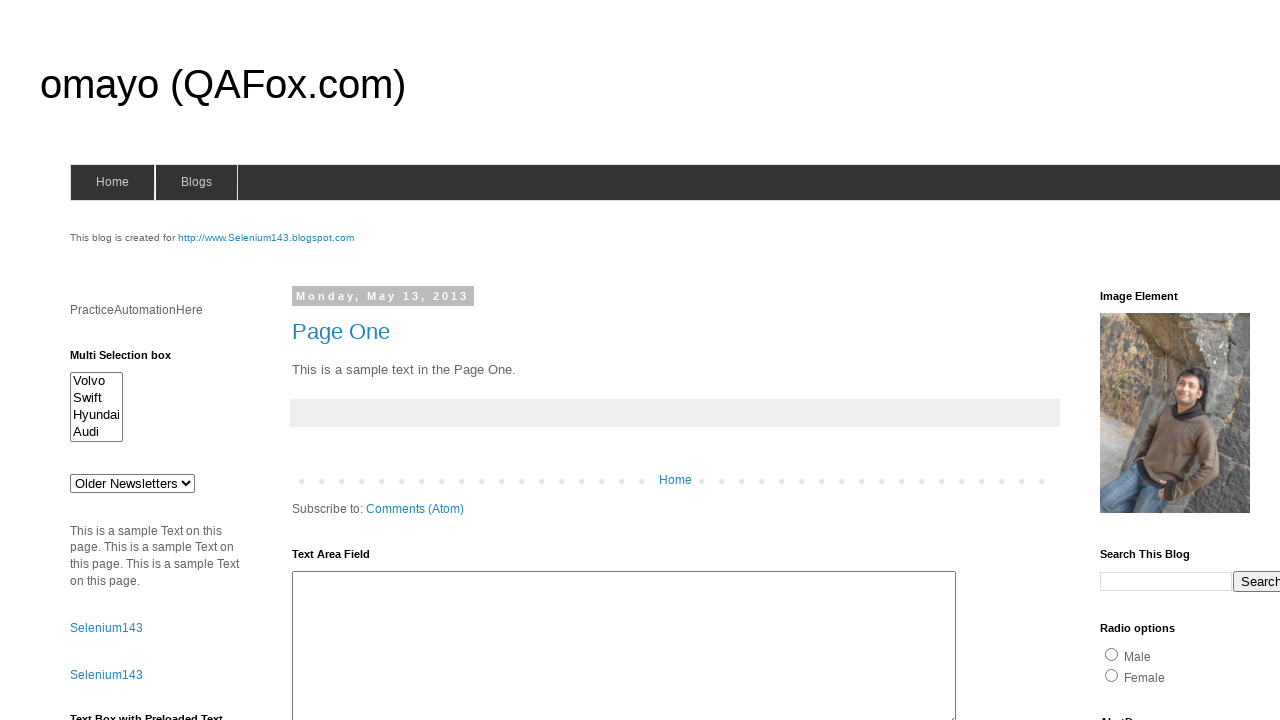

Located link element with text 'compendiumdev'
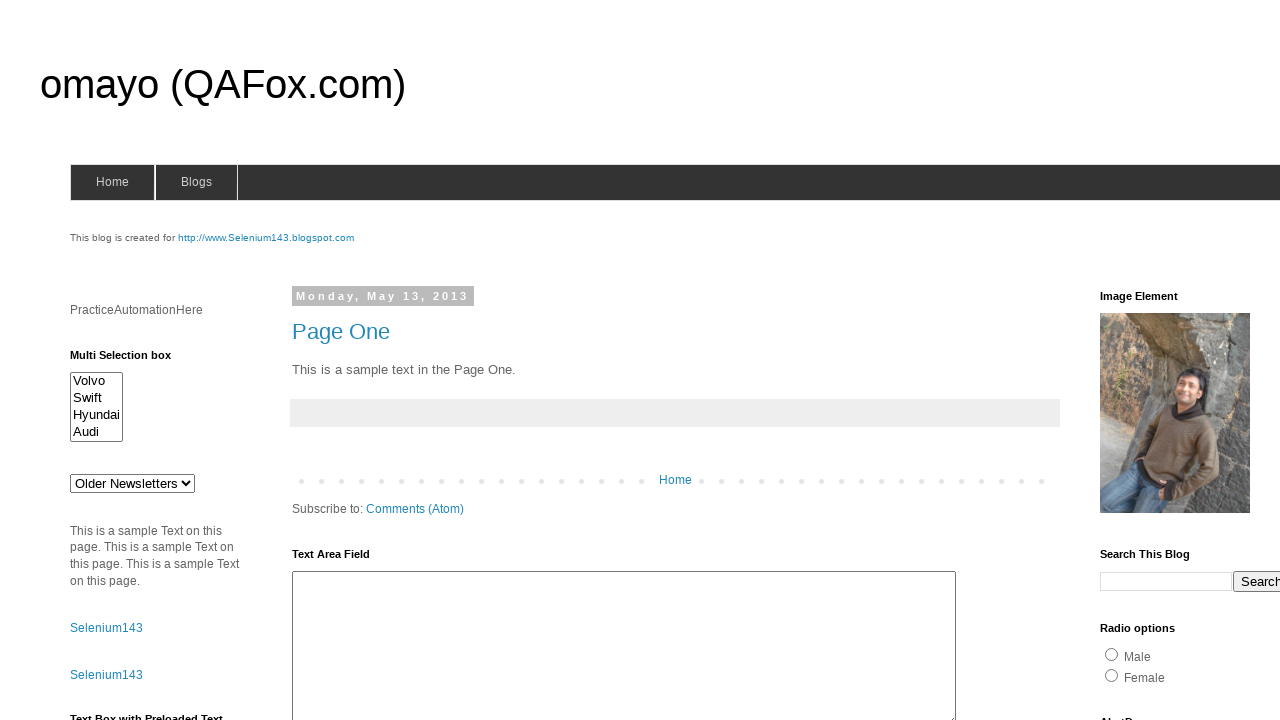

Performed Ctrl+Click on compendiumdev link to open in new tab at (1160, 360) on a:has-text('compendiumdev')
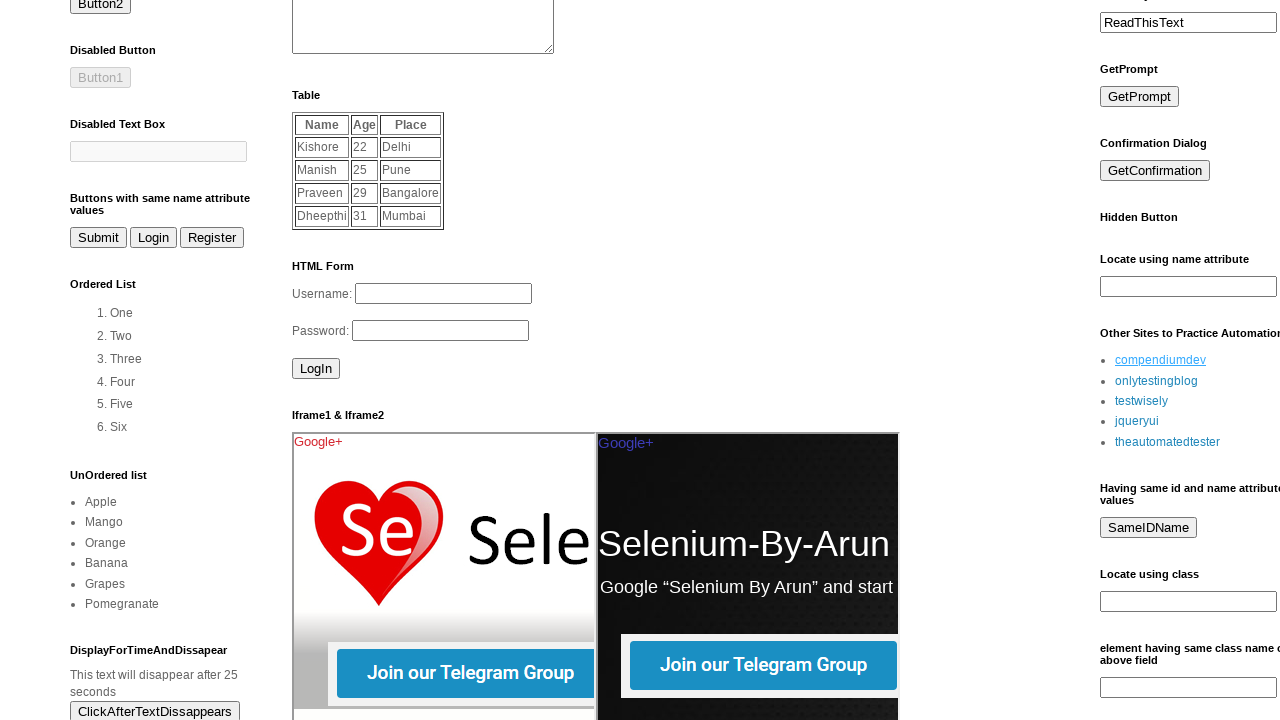

Waited 1000ms for new tab to open
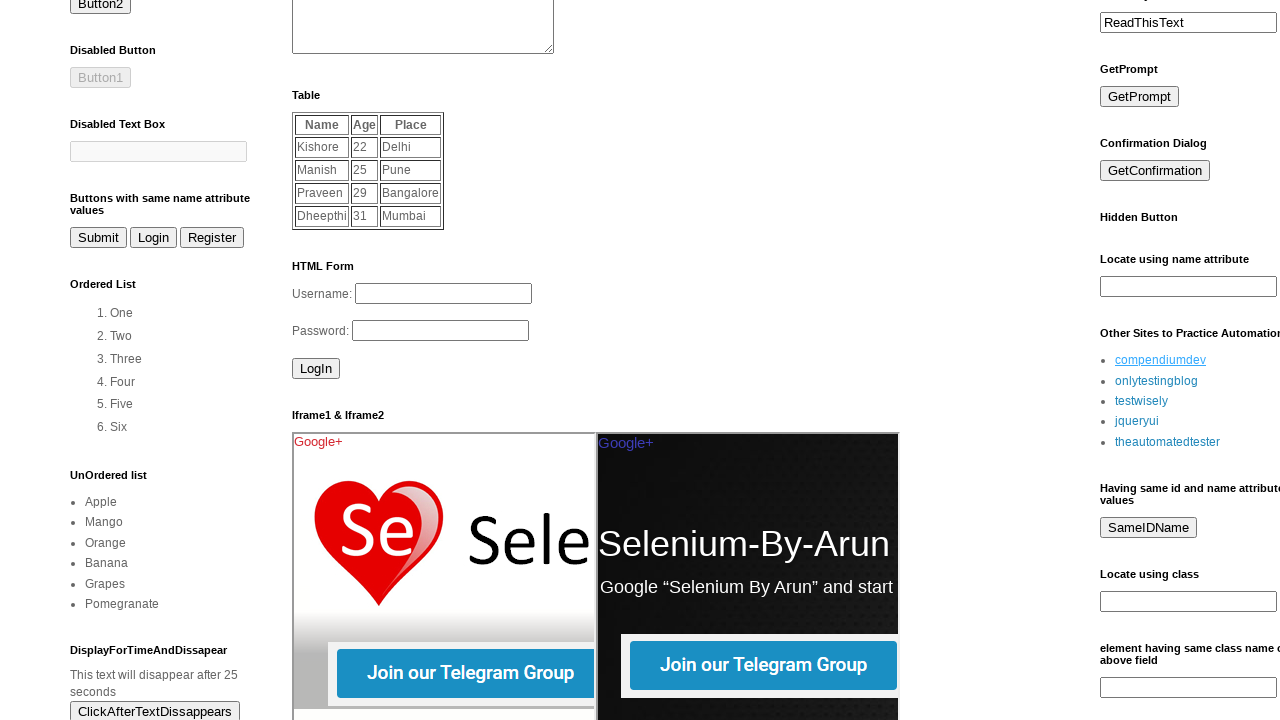

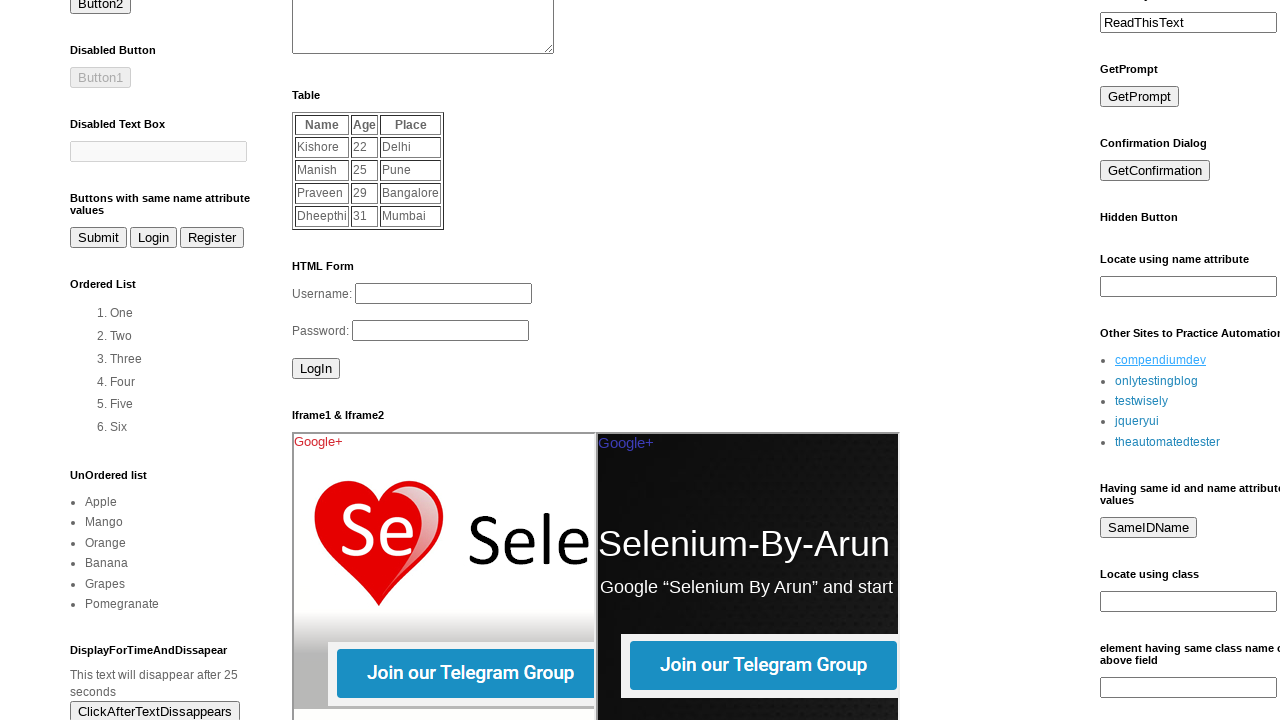